Navigates to a Selenium course content page and verifies that the OMR branch address information widget is present and visible on the page.

Starting URL: http://greenstech.in/selenium-course-content.html

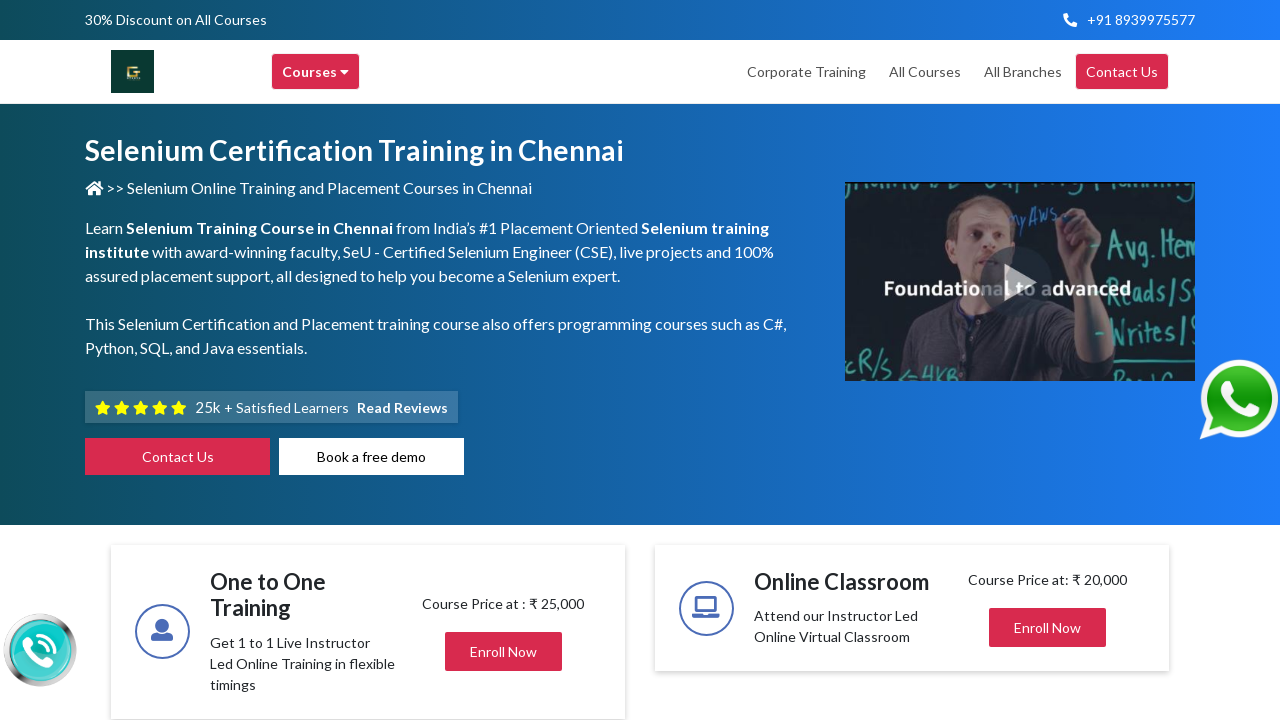

Waited for OMR branch address information widget to be present in DOM
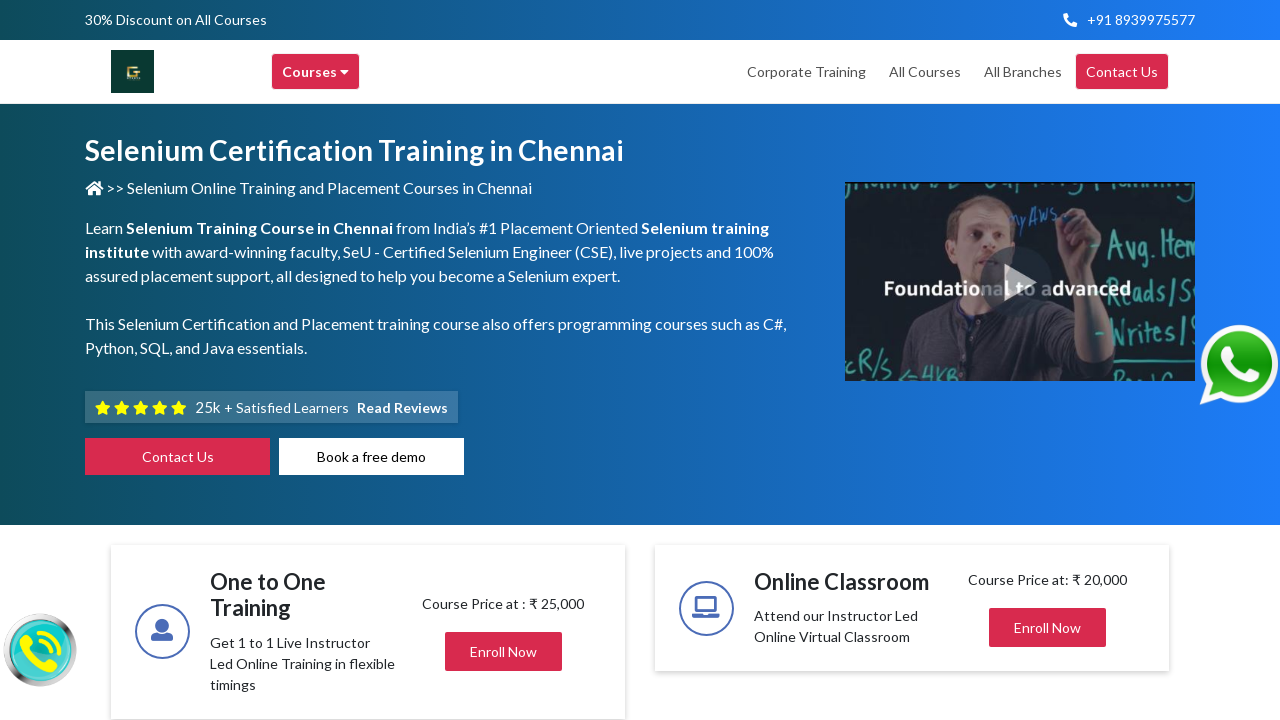

Located the OMR branch address widget element
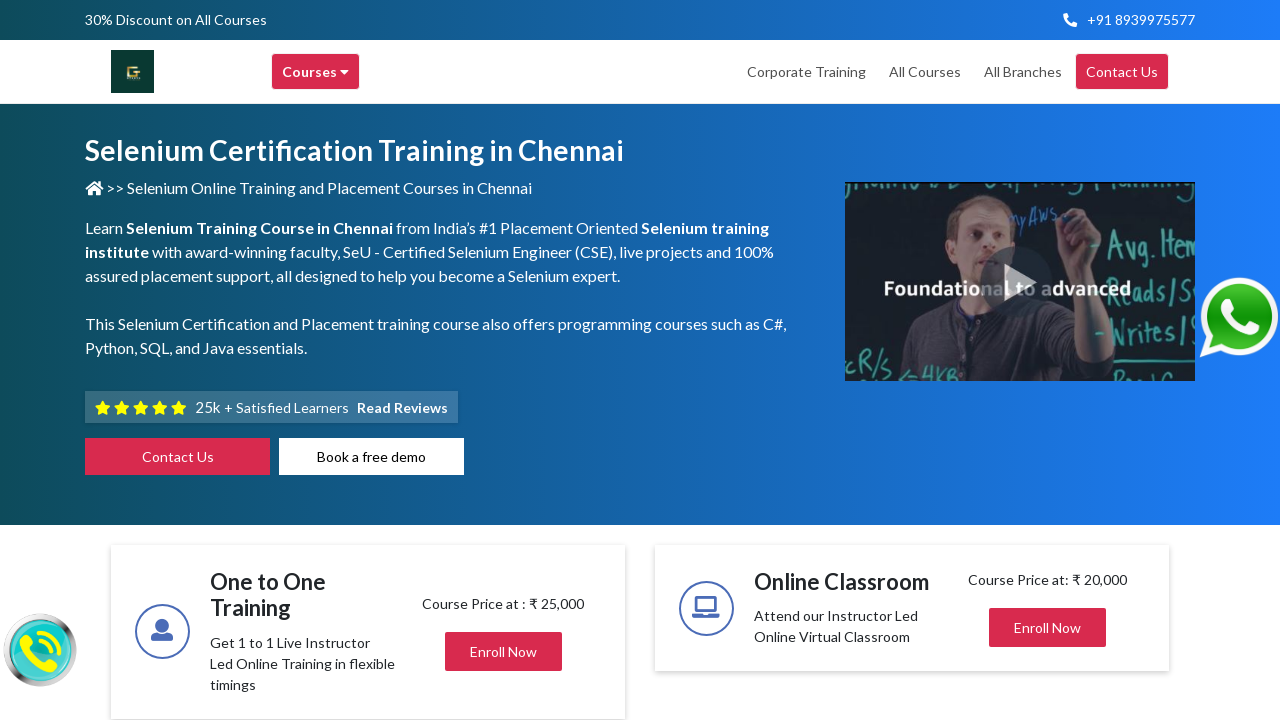

Verified that OMR branch address information widget is visible on the page
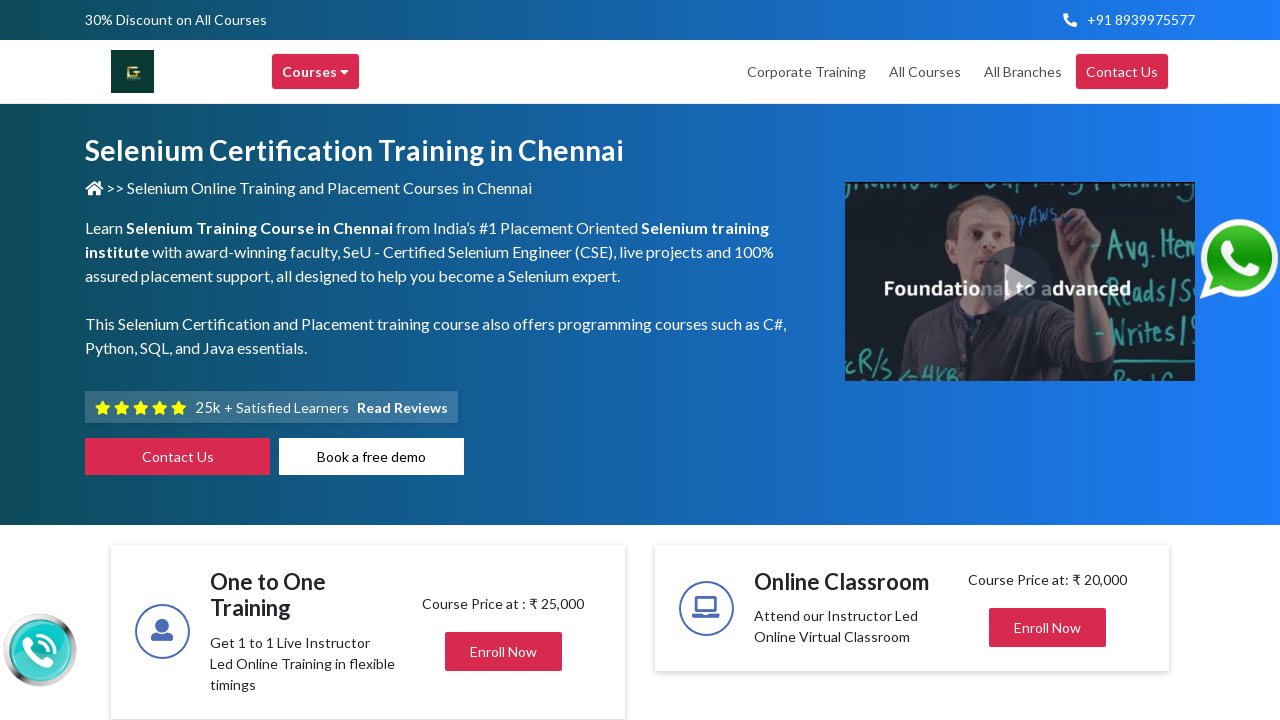

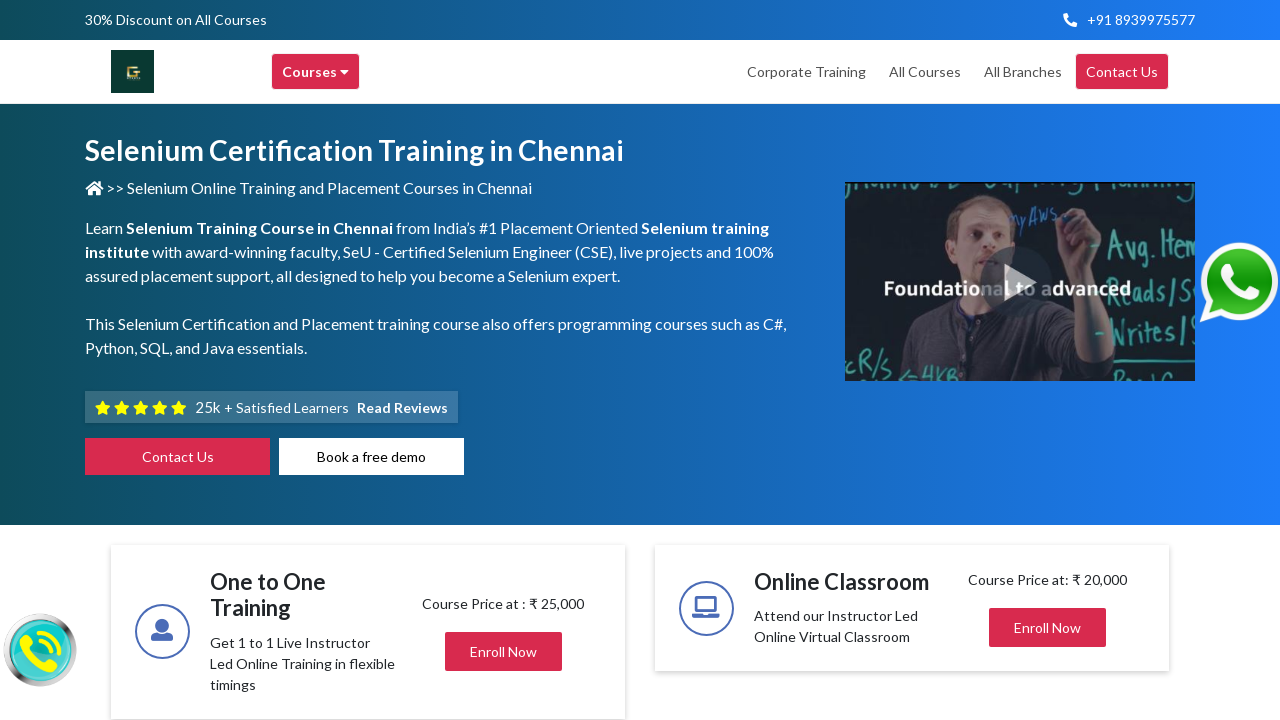